Tests browser tab/window management by clicking links that open new tabs, switching between tabs, and verifying content on each tab.

Starting URL: https://v1.training-support.net/selenium/tab-opener

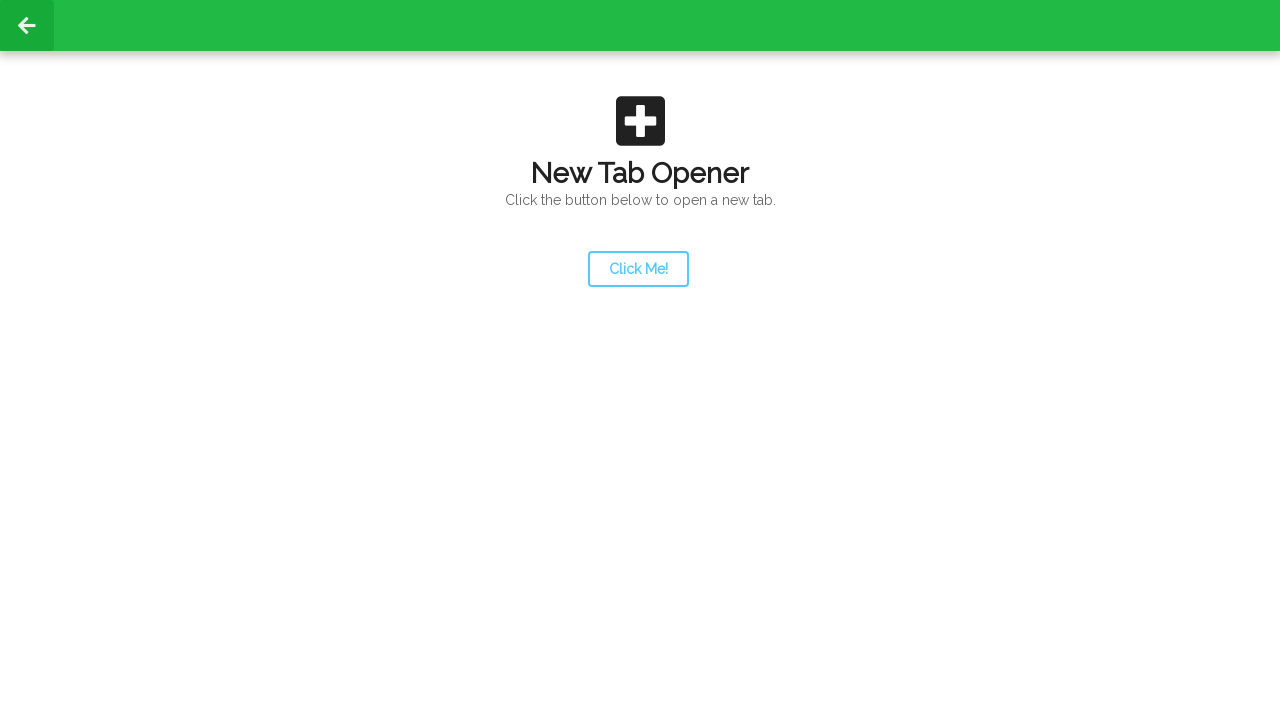

Clicked launcher link to open new tab at (638, 269) on #launcher
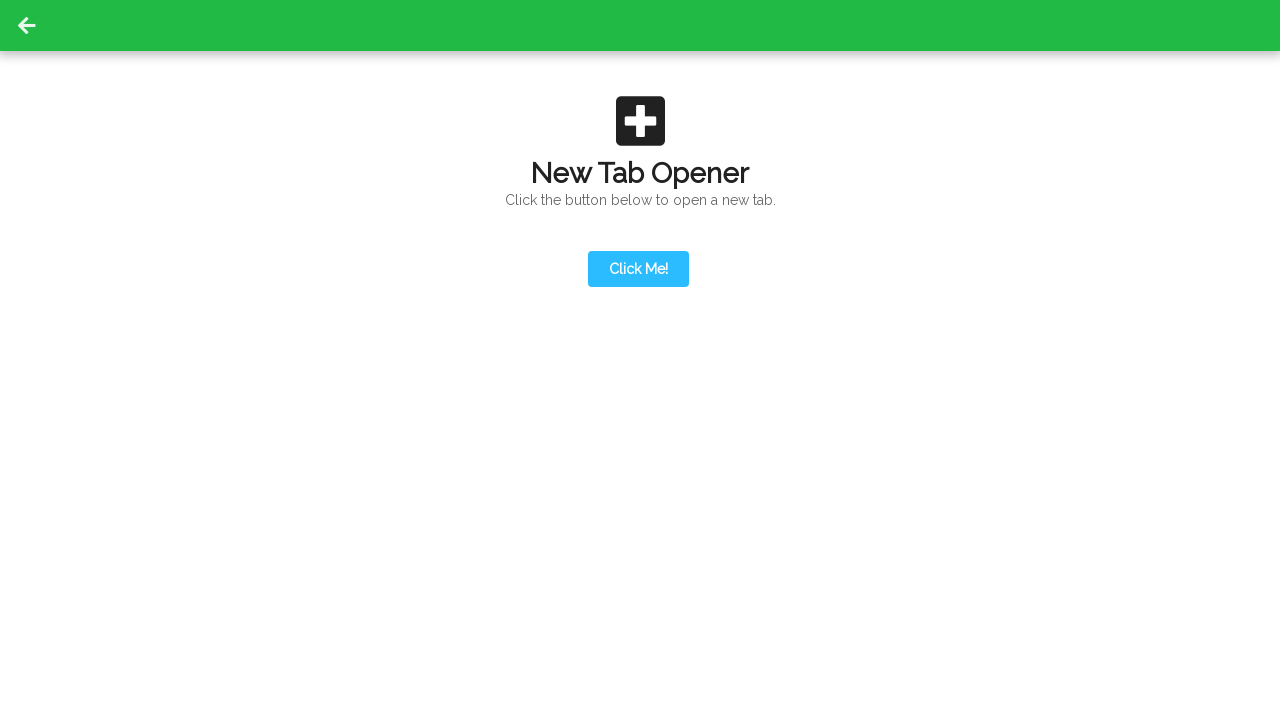

Retrieved new tab/page object
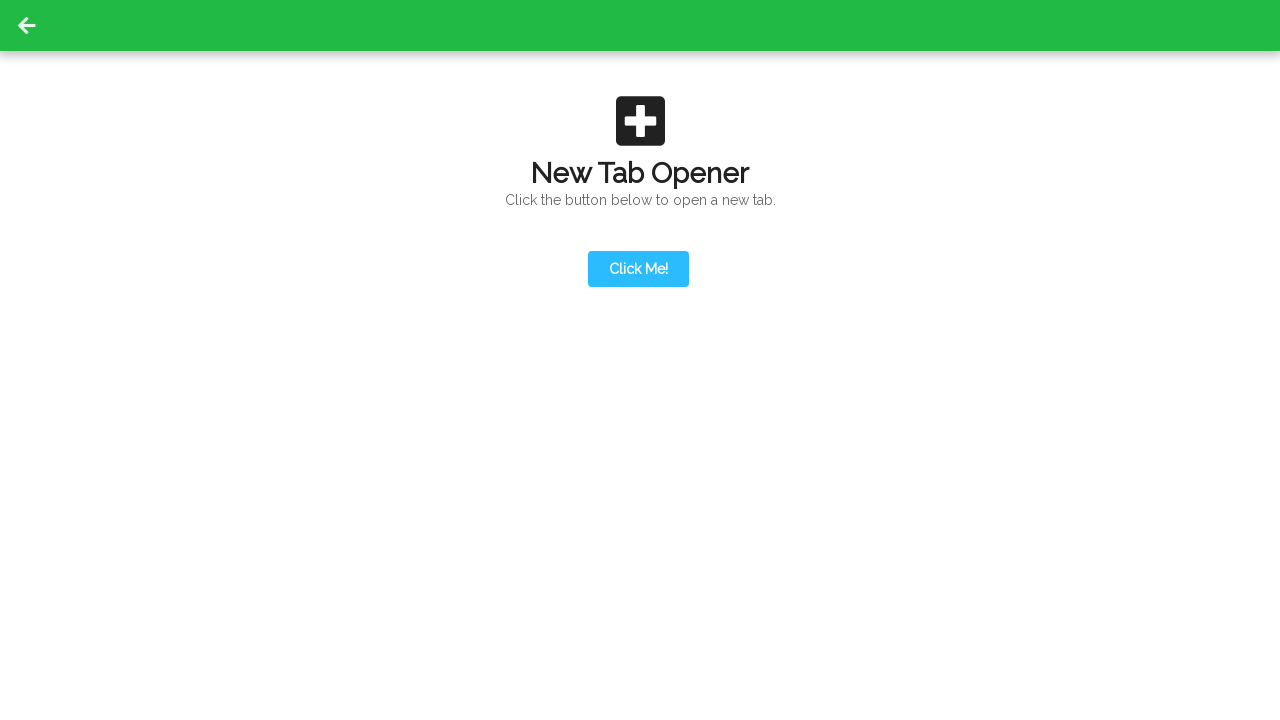

New tab page loaded successfully
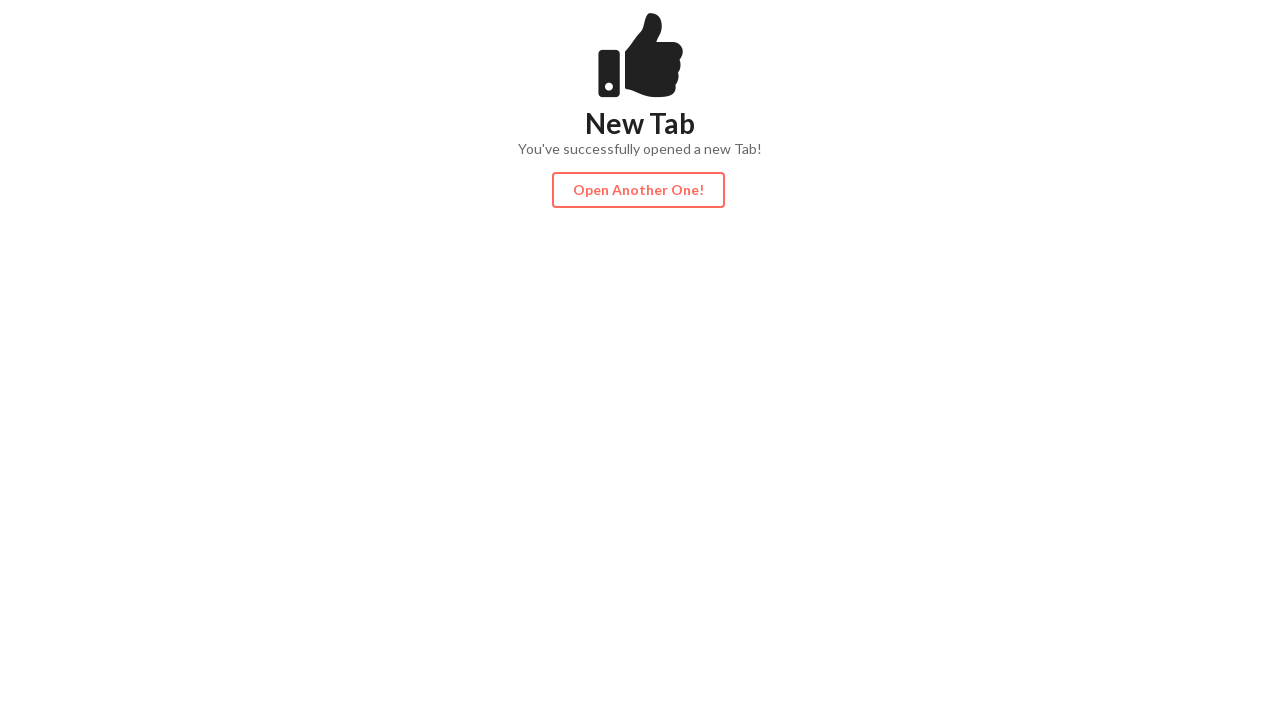

Verified content div exists on new tab
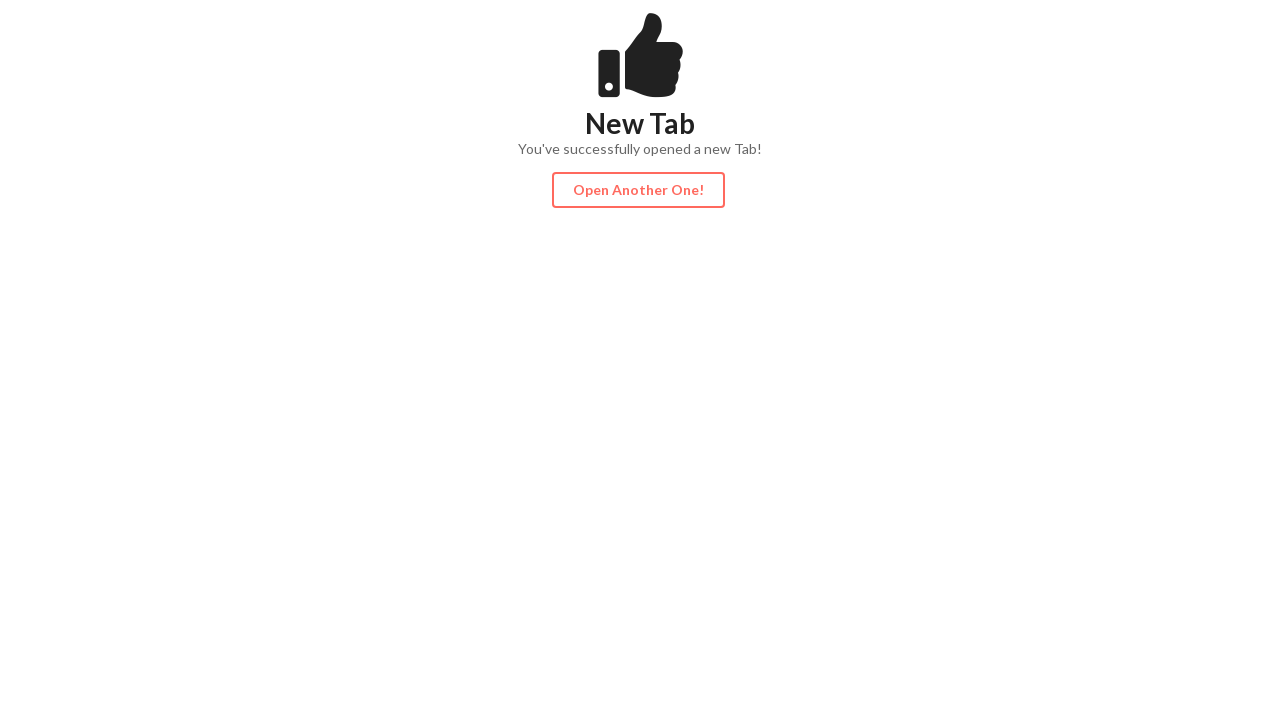

Clicked action button on second tab to open third tab at (638, 190) on #actionButton
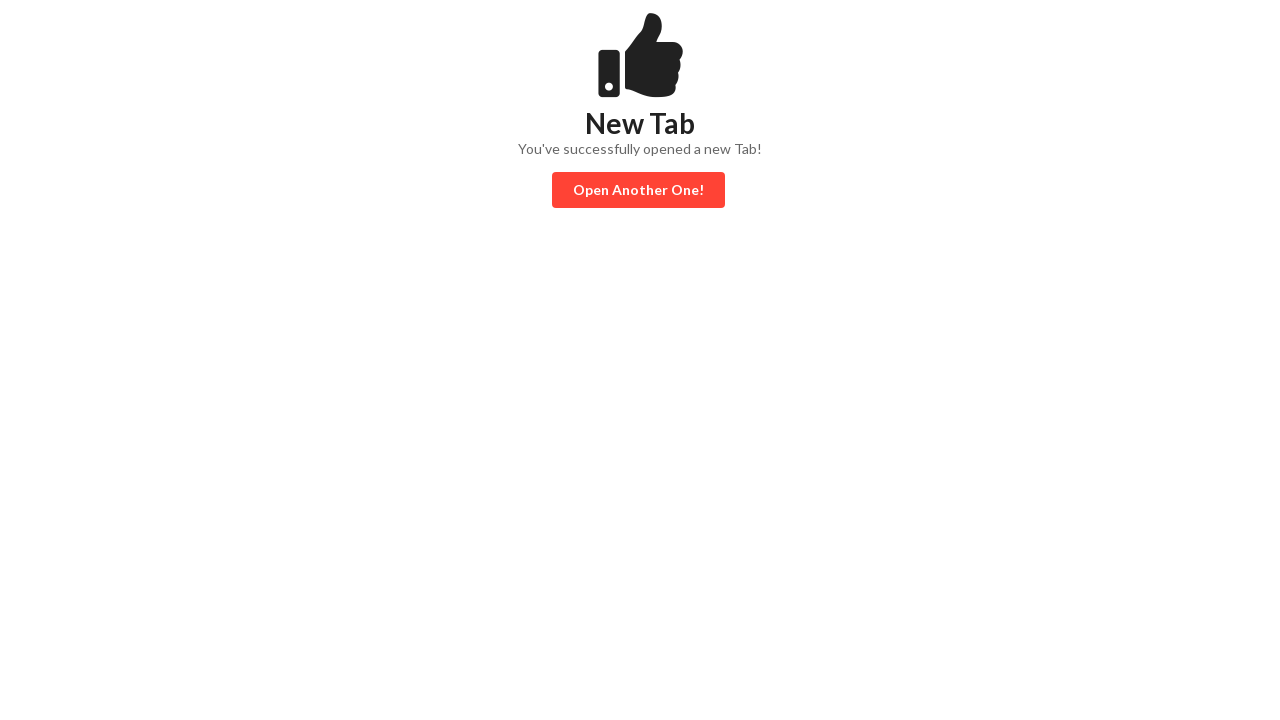

Retrieved third tab/page object
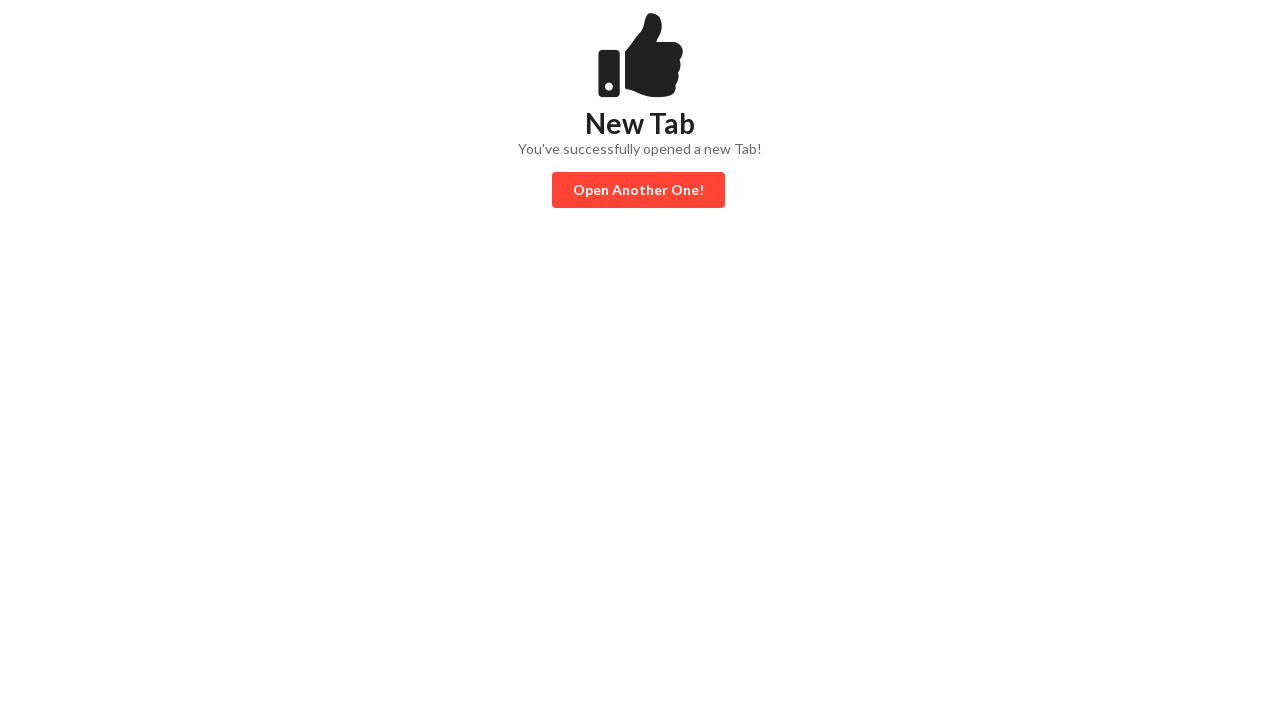

Third tab page loaded successfully
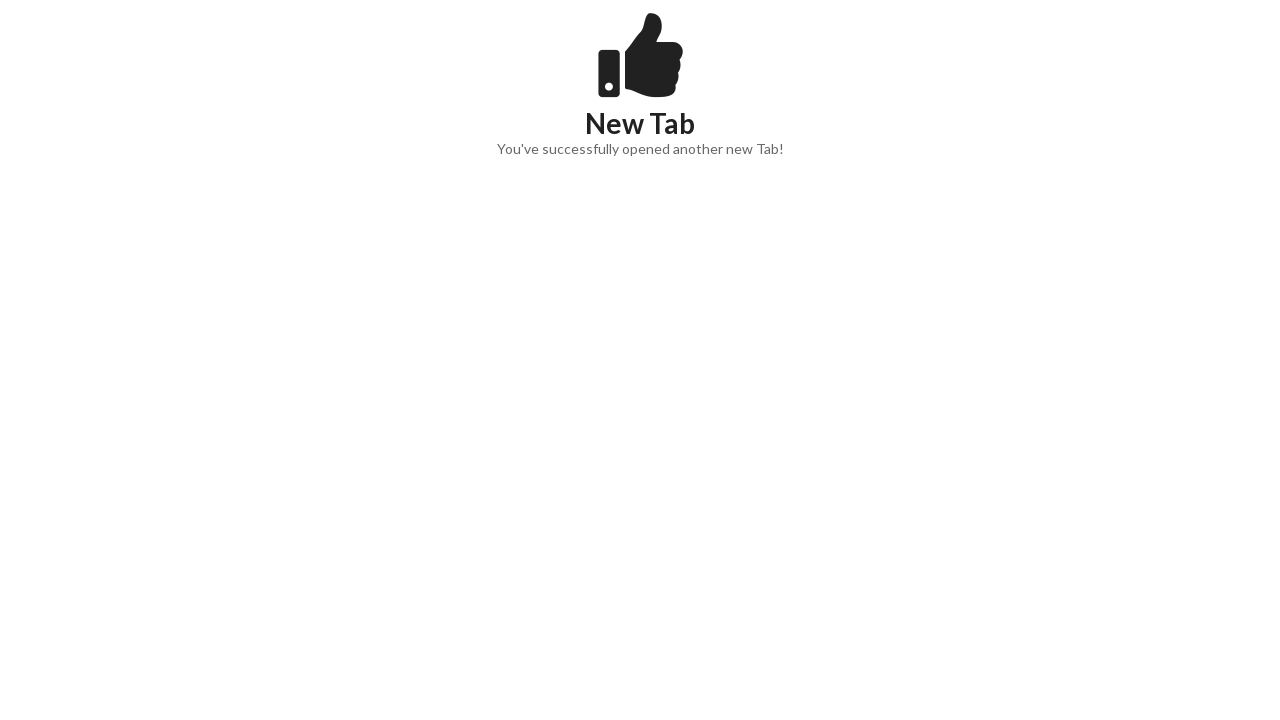

Verified content div exists on third tab
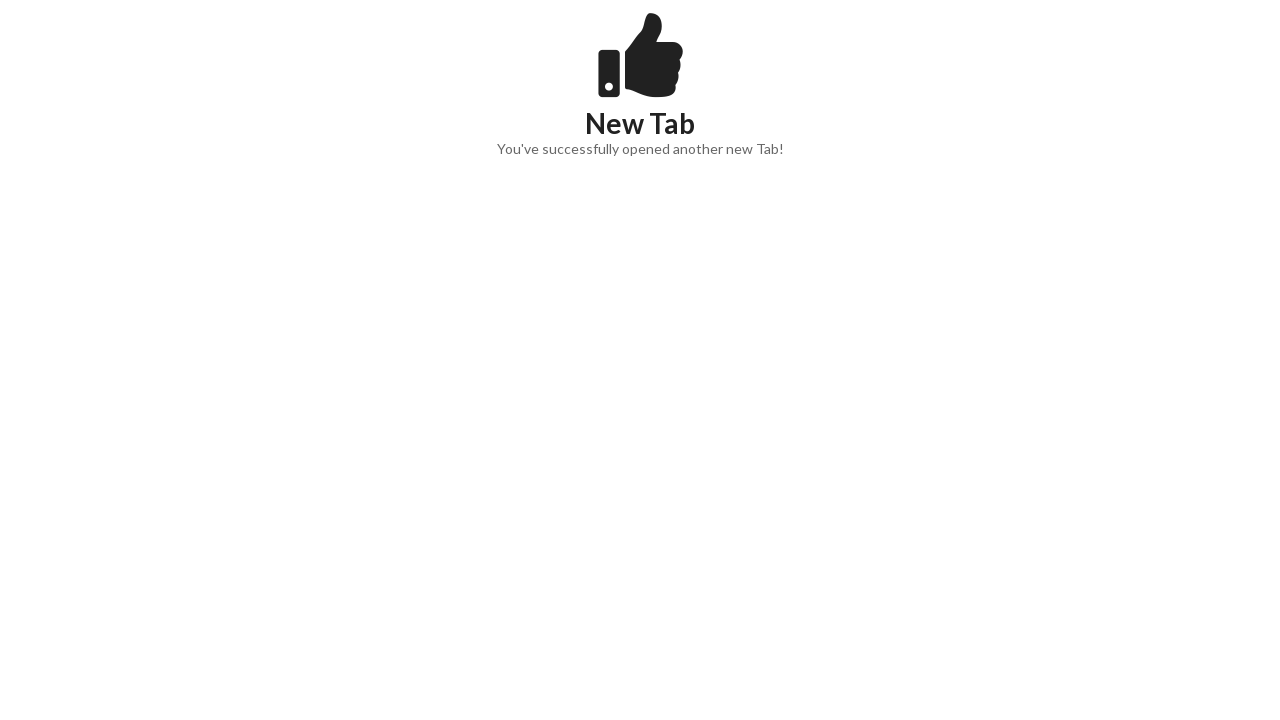

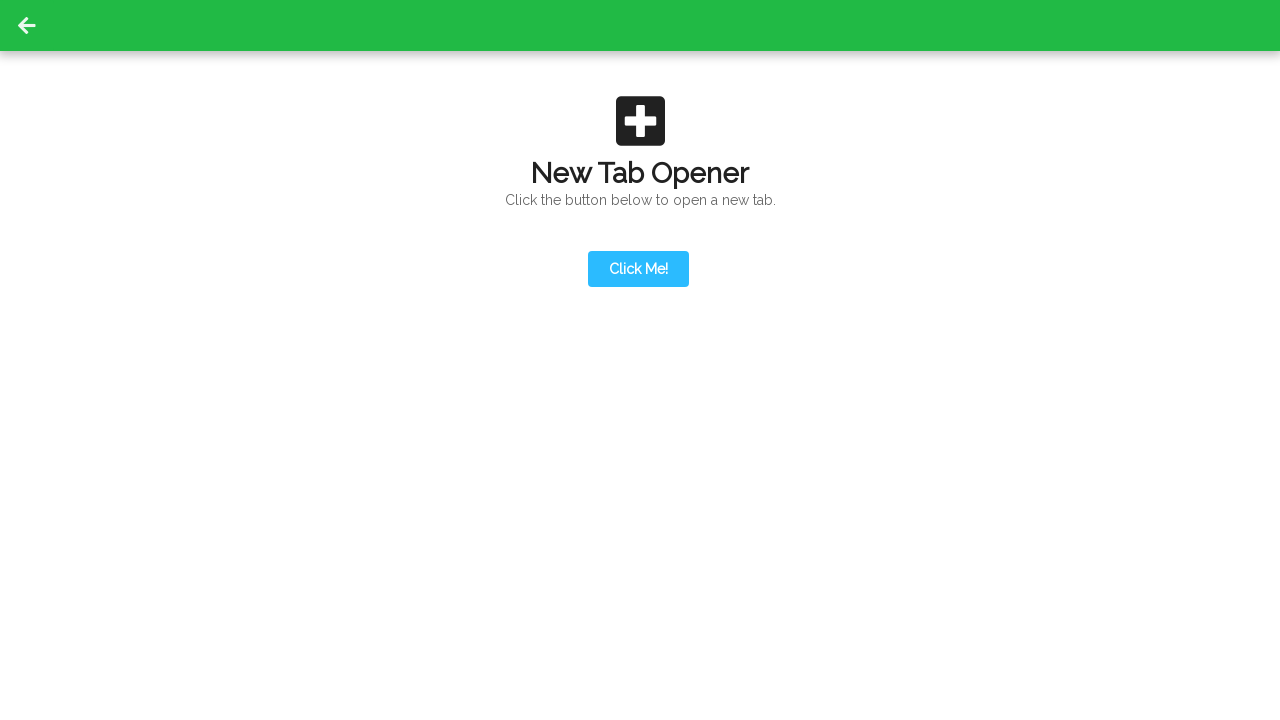